Tests the add-to-cart functionality on an e-commerce demo site by selecting a product, adding it to the cart, and verifying the product appears correctly in the cart panel.

Starting URL: https://bstackdemo.com/

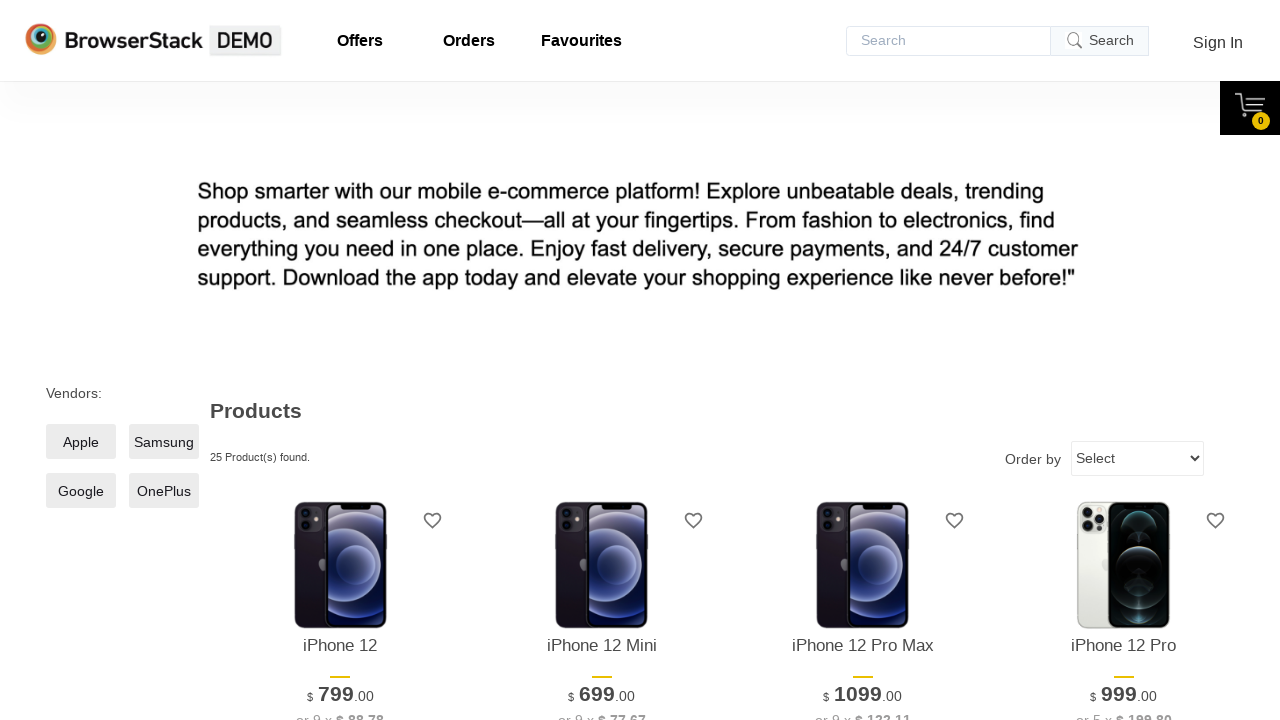

Waited for page to load and title to match StackDemo
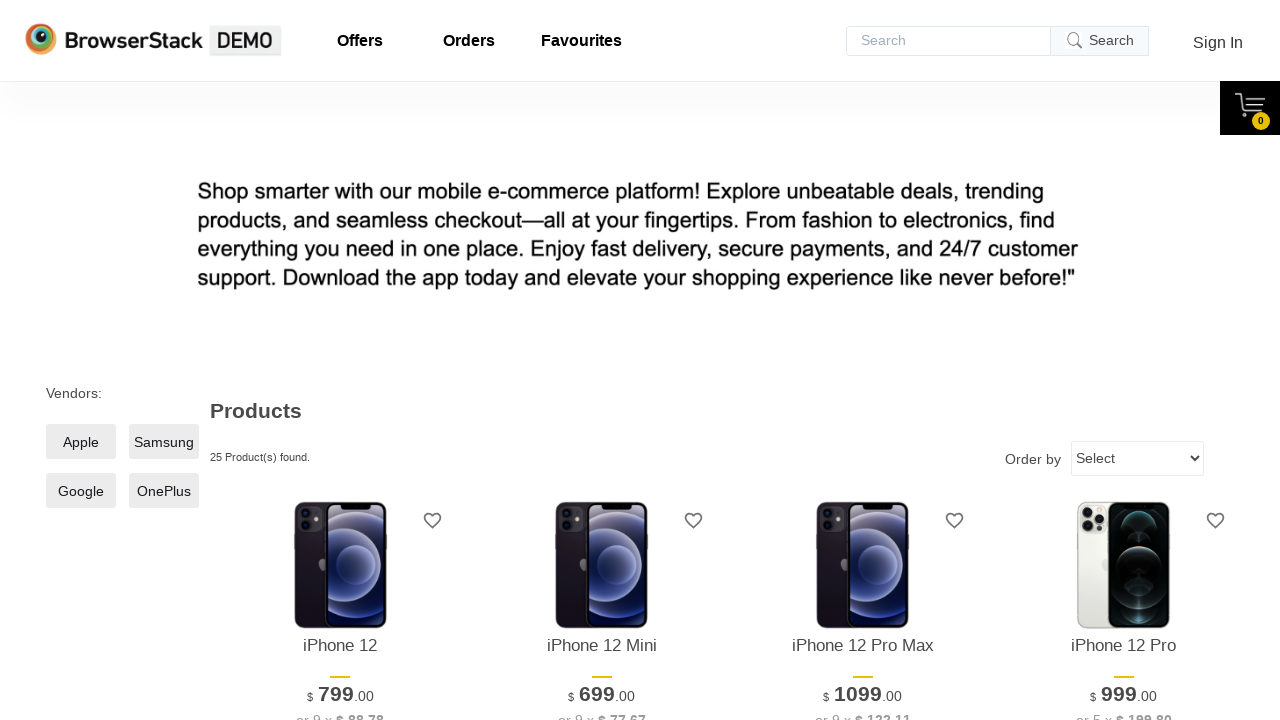

First product element became visible
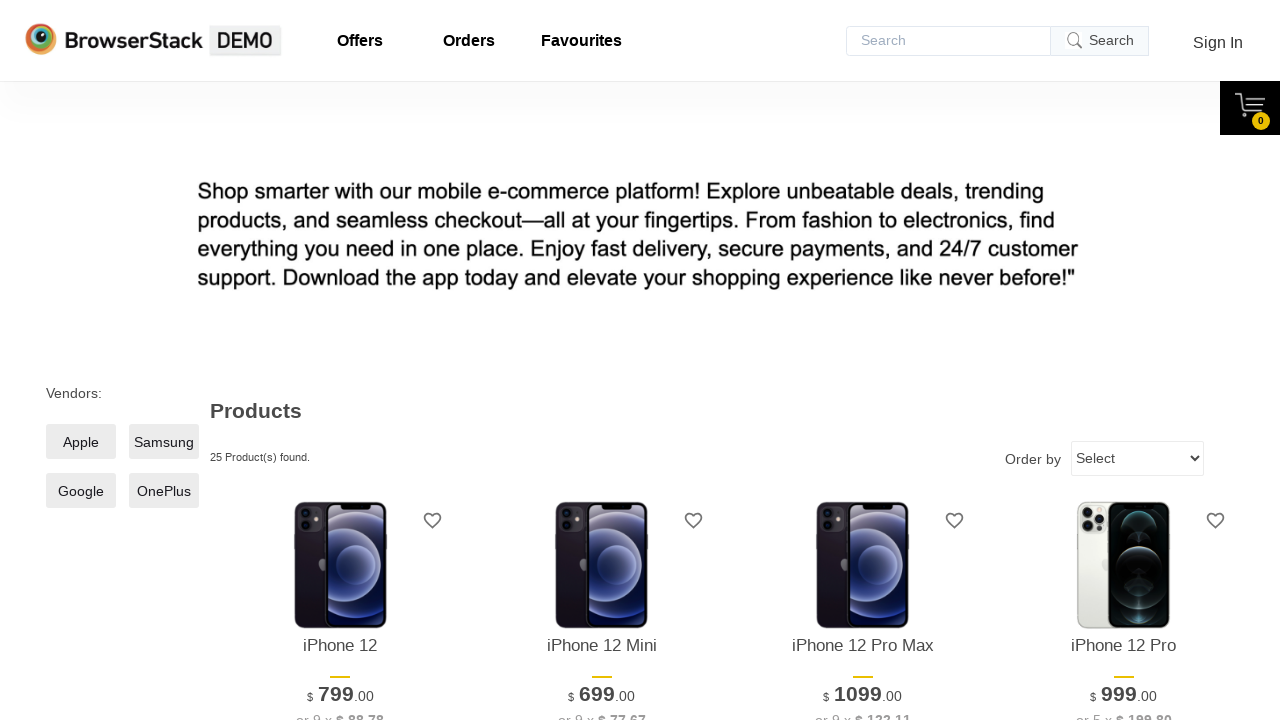

Retrieved product name: iPhone 12
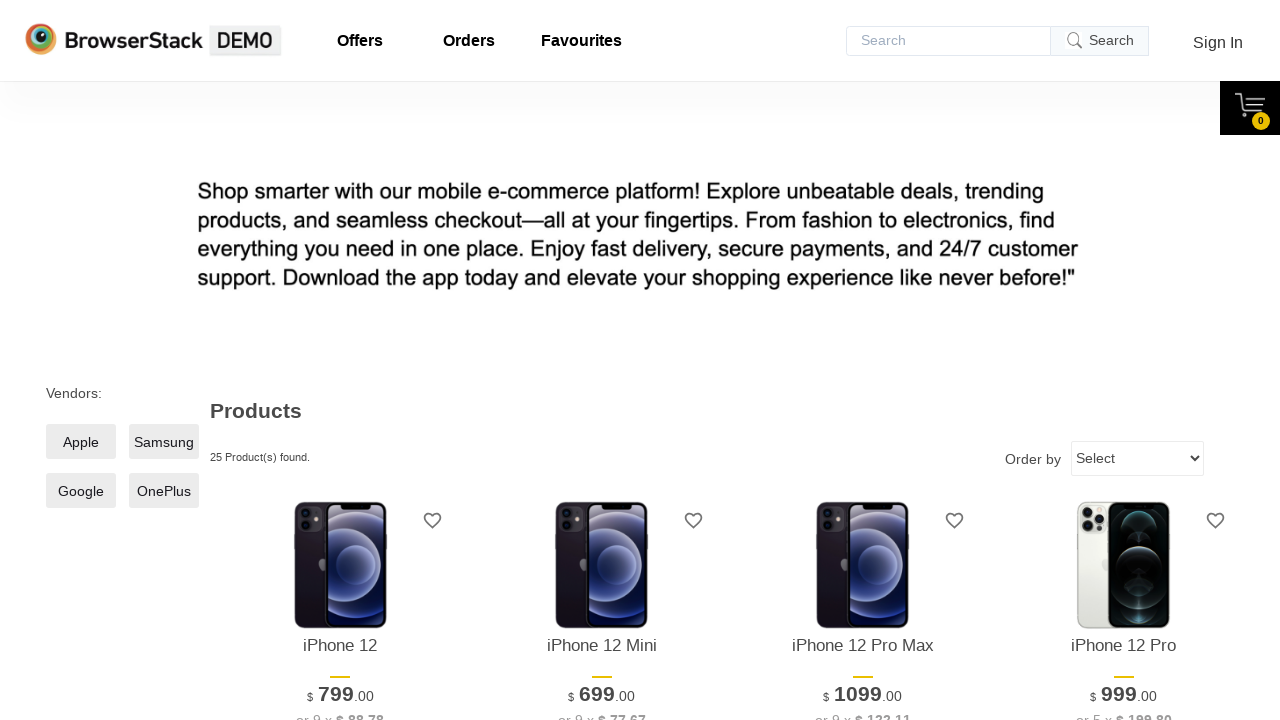

Add to cart button became visible
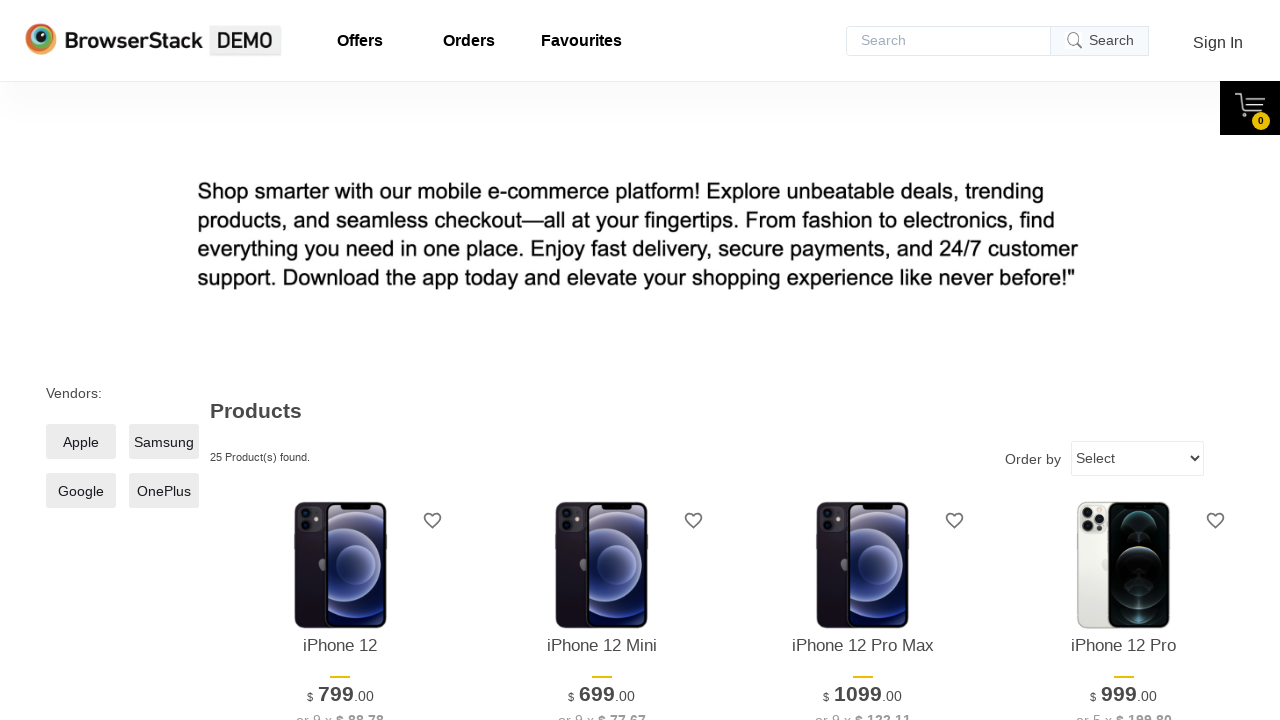

Clicked add to cart button for first product at (340, 361) on xpath=//*[@id="1"]/div[4]
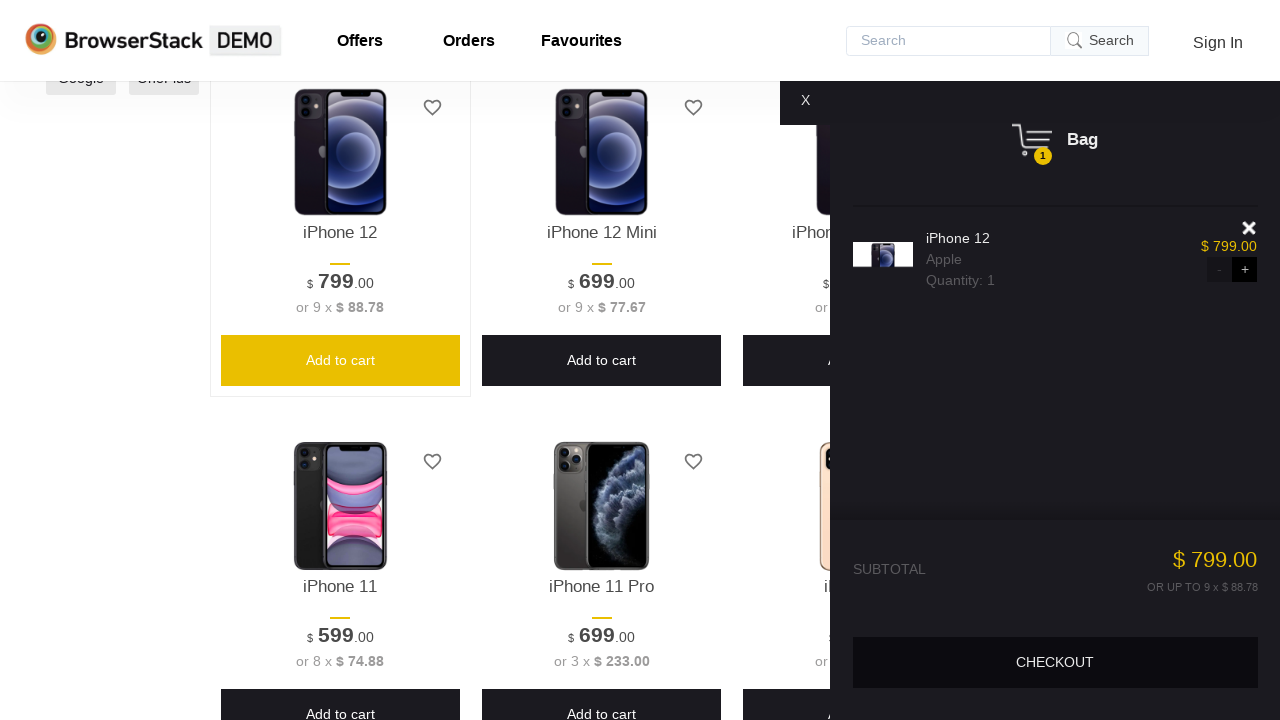

Cart panel became visible
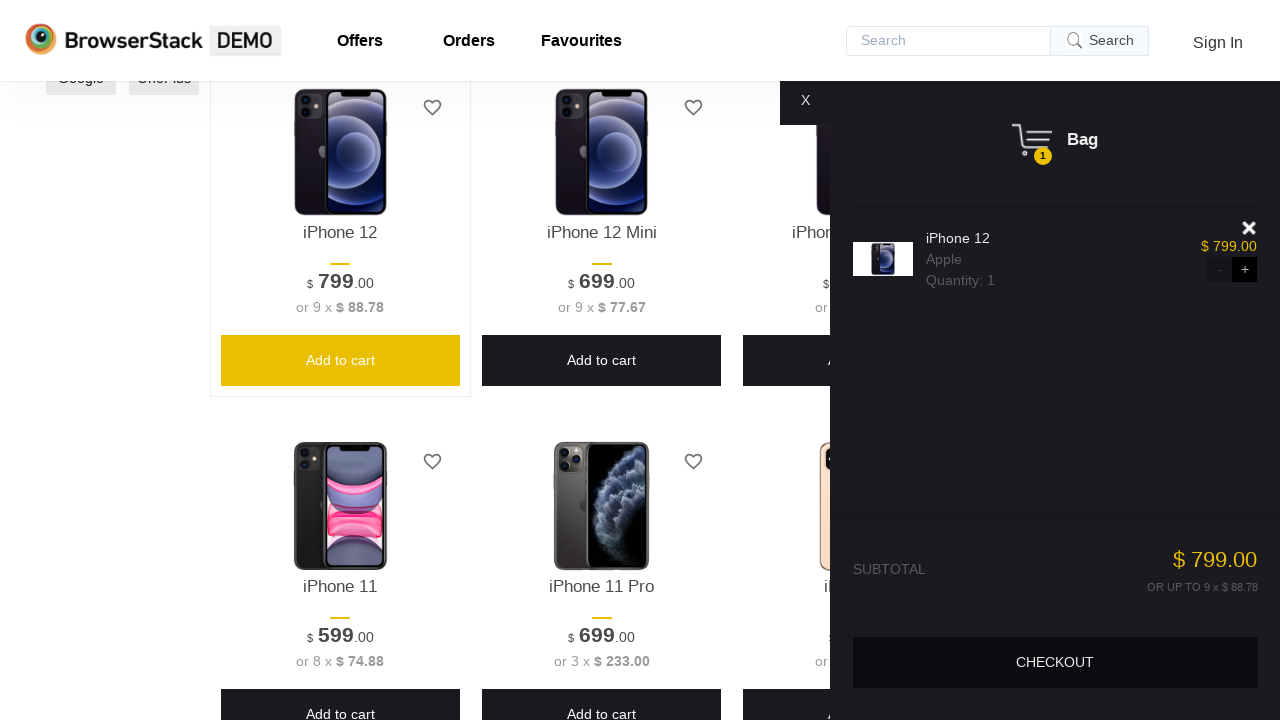

Product in cart became visible
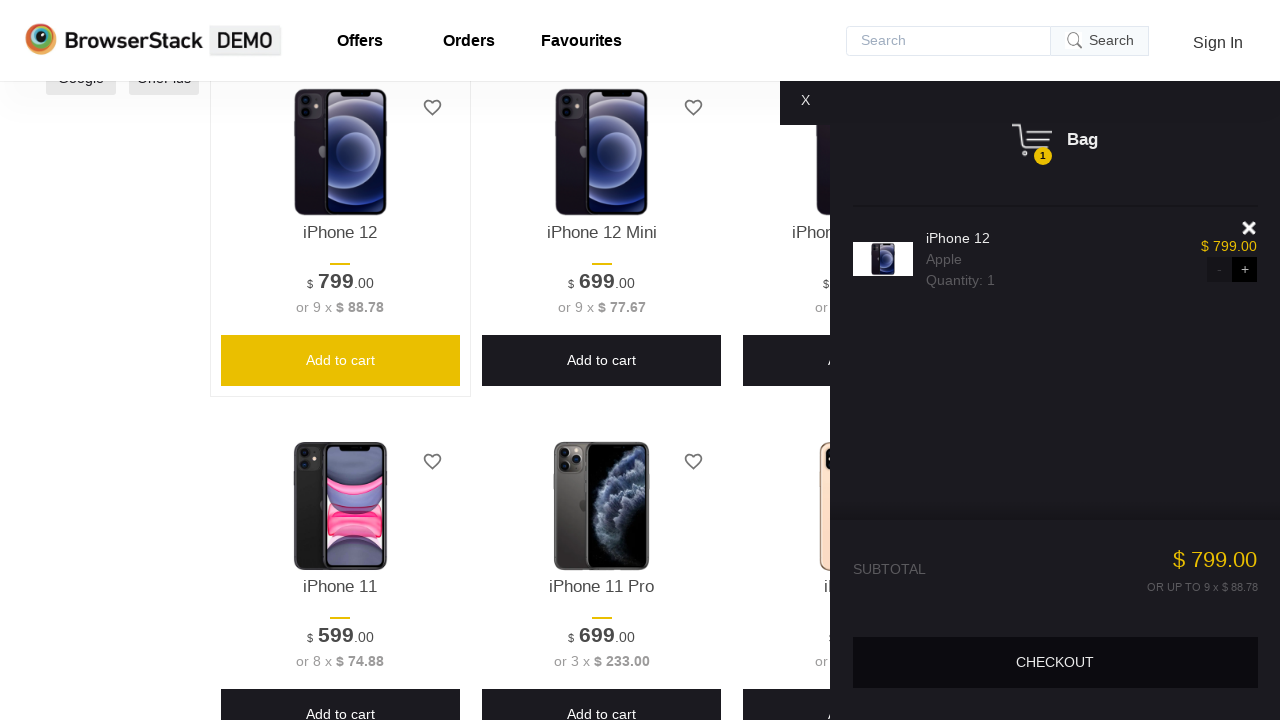

Retrieved product name from cart: iPhone 12
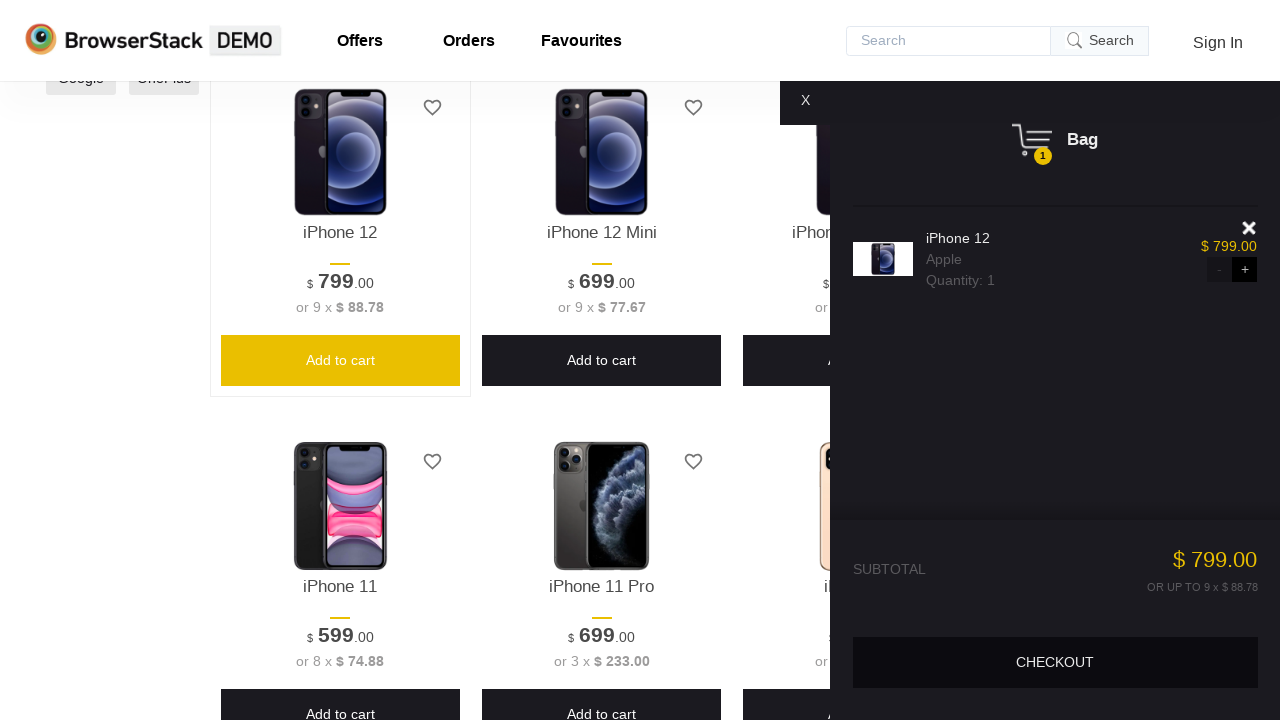

Verified product in cart matches selected product: iPhone 12
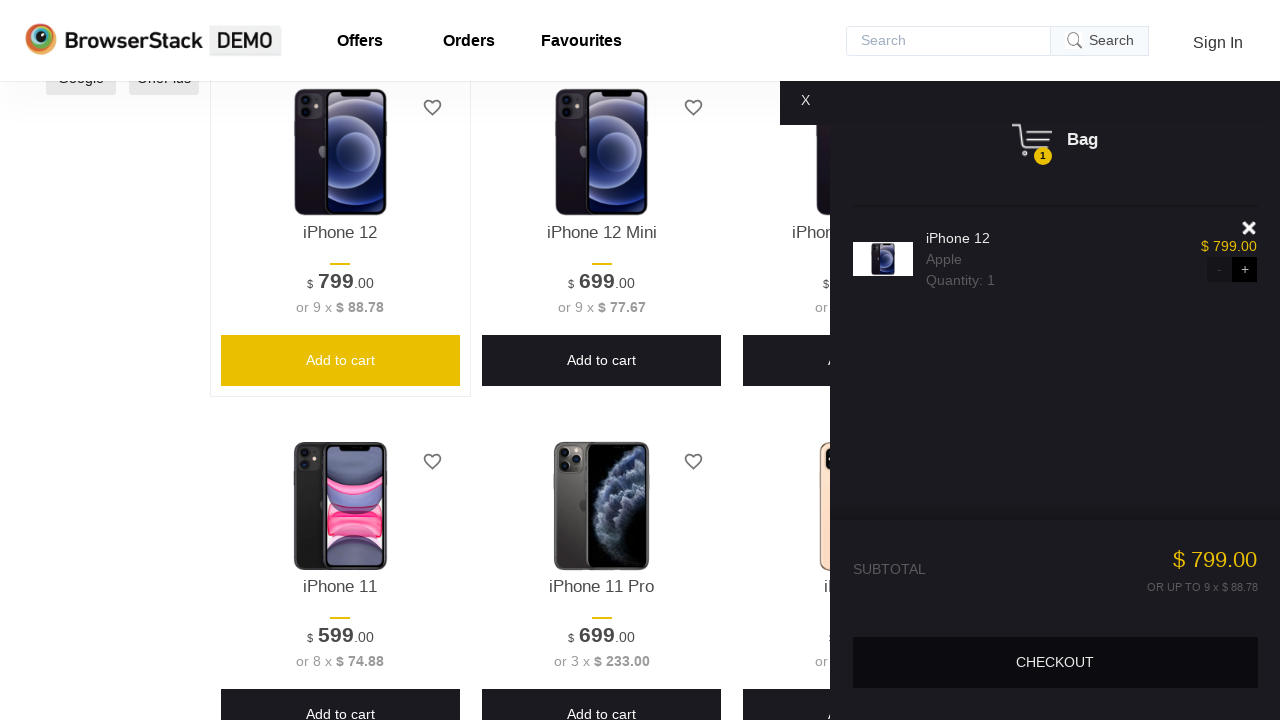

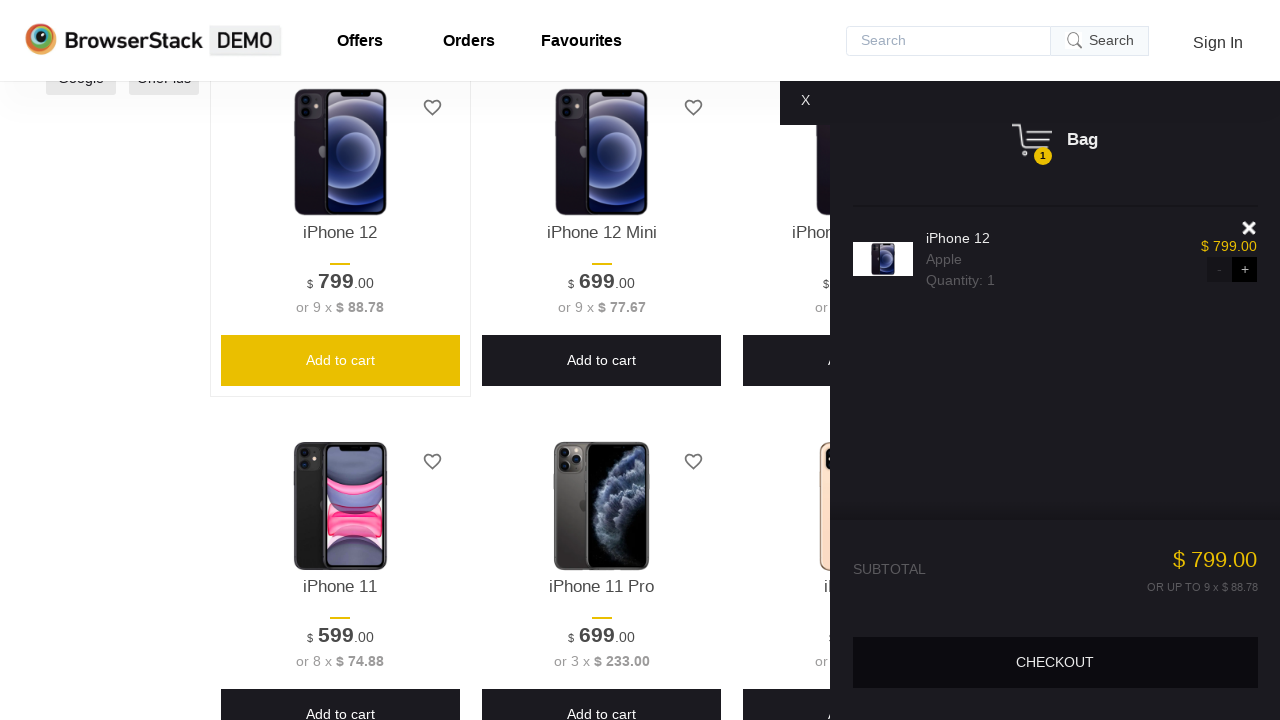